Tests date picker functionality by selecting a date one month from today's date using year, month dropdowns and day selection

Starting URL: https://demoqa.com/date-picker

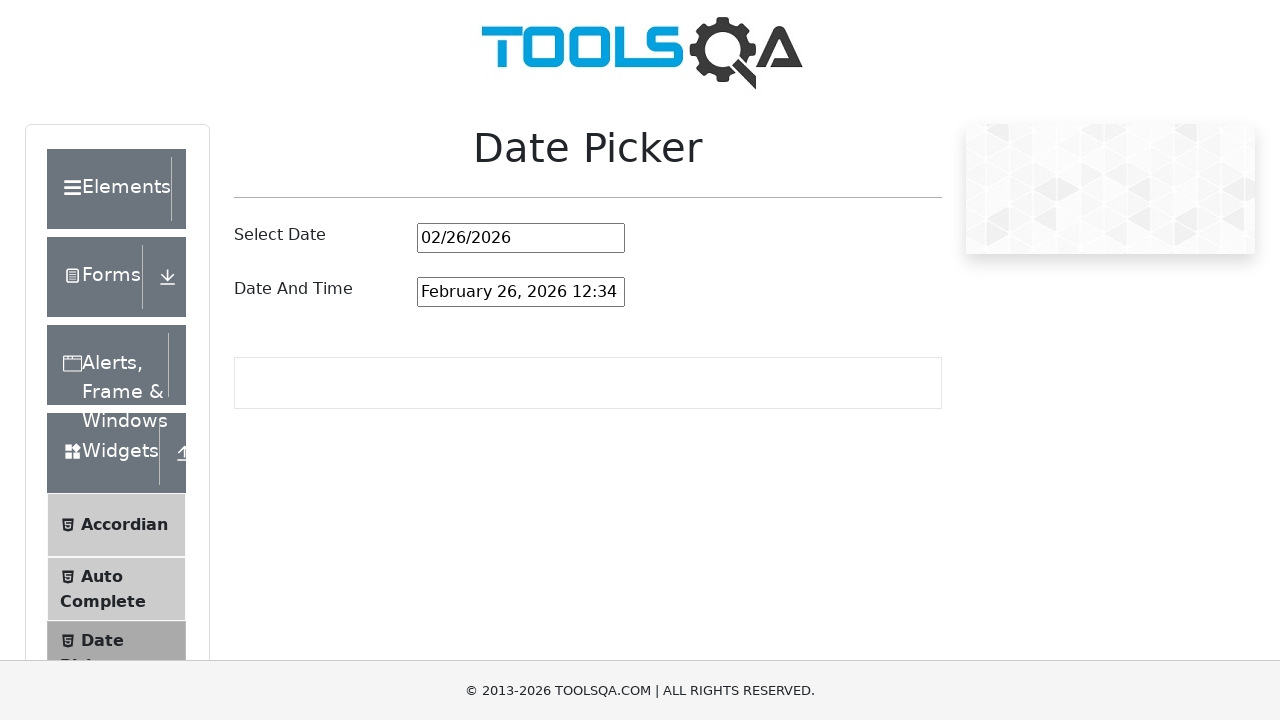

Clicked date picker input to open calendar at (521, 238) on #datePickerMonthYearInput
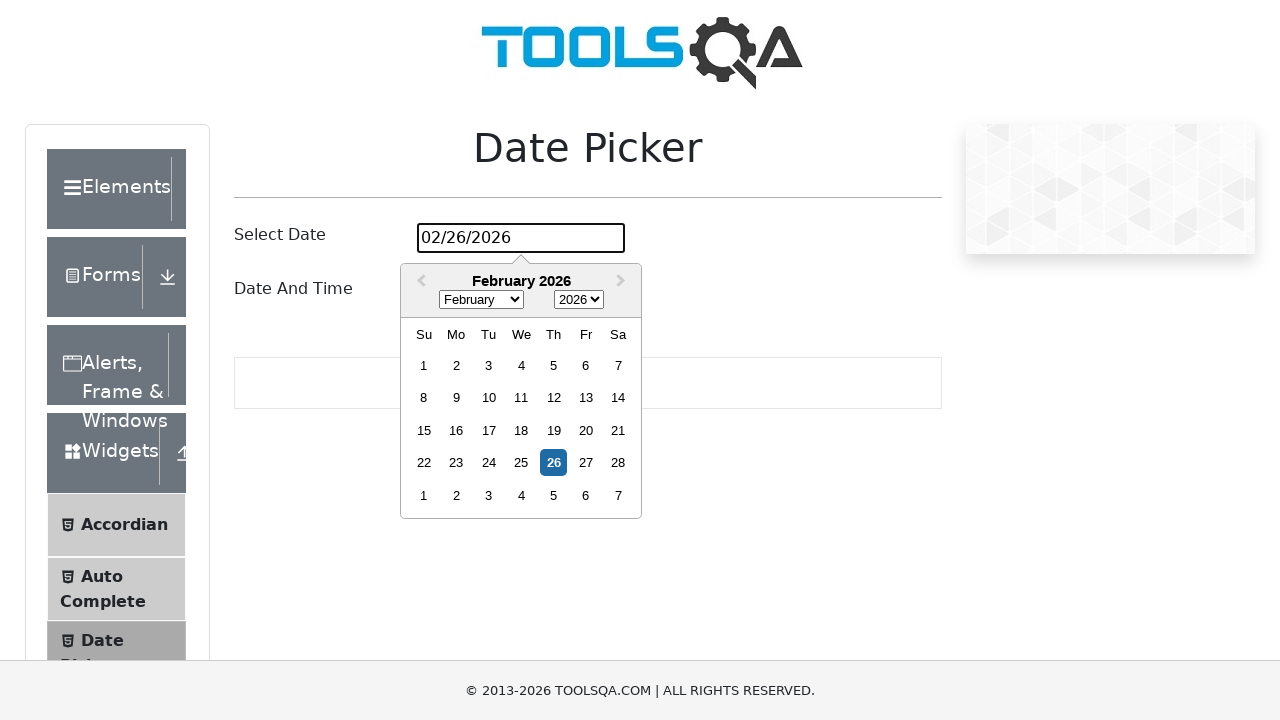

Selected year '2026' from year dropdown on //div//select[@class='react-datepicker__year-select']
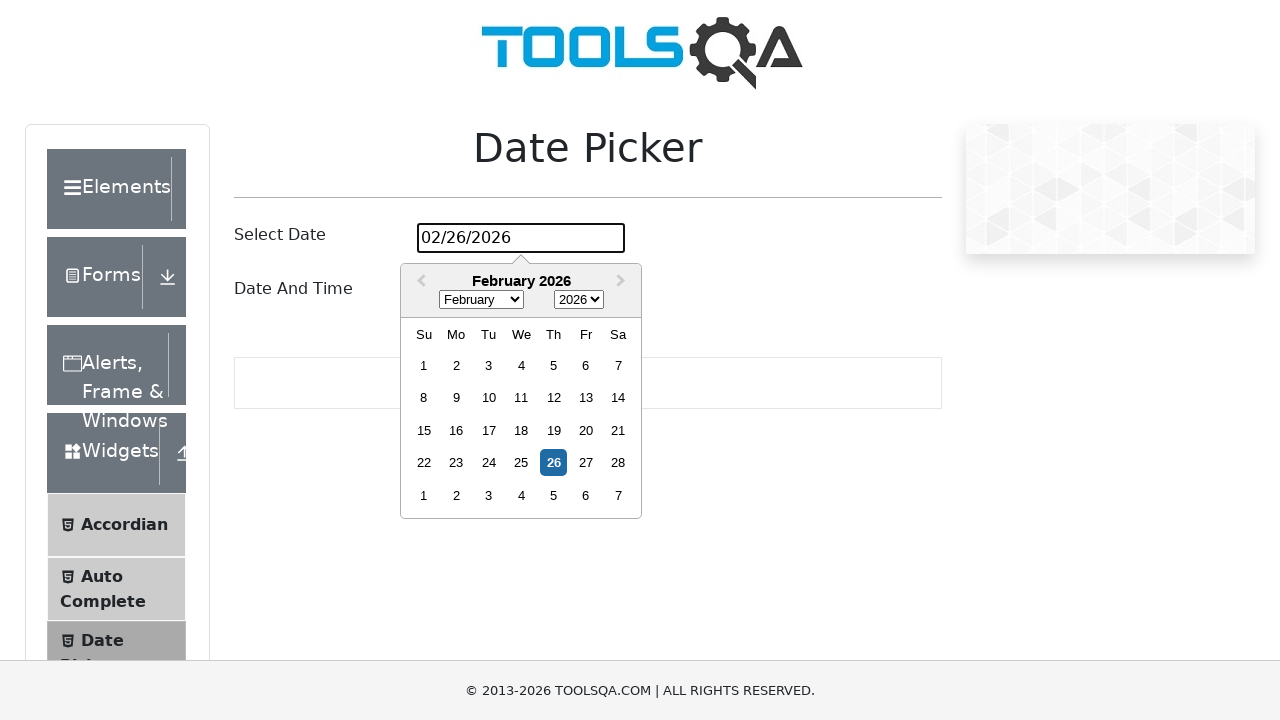

Selected month 'March' from month dropdown on //div//select[@class='react-datepicker__month-select']
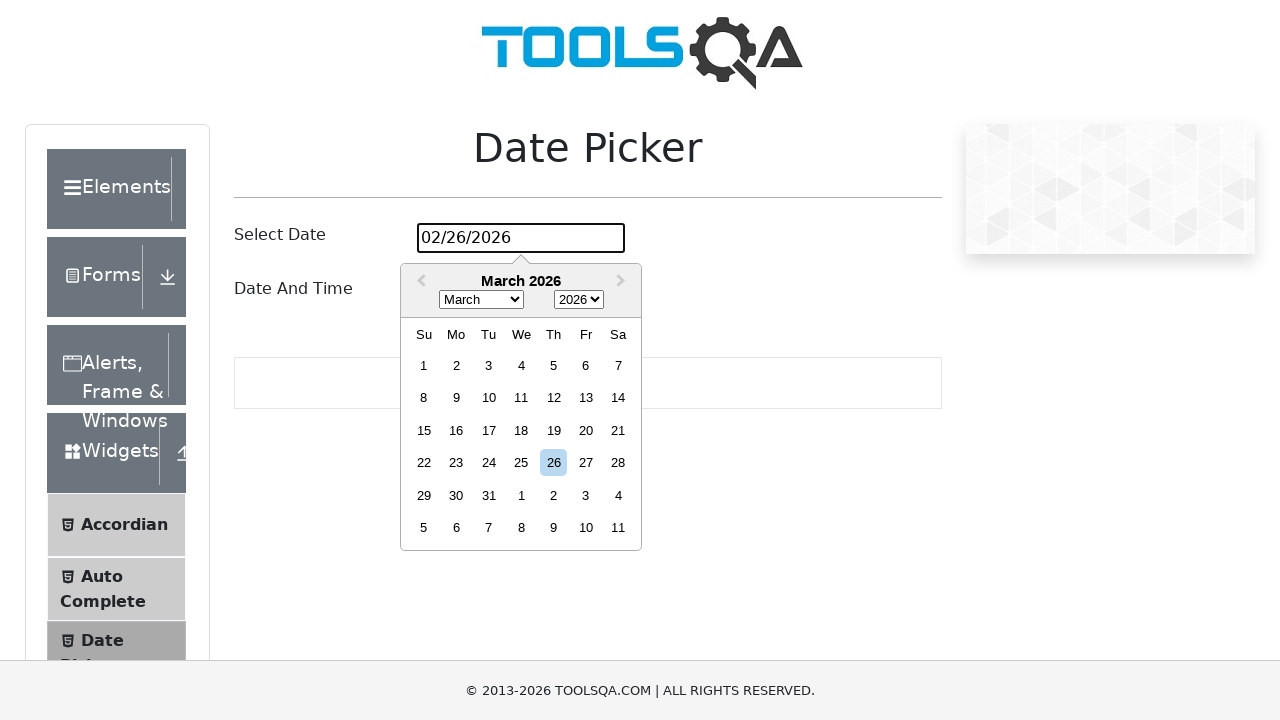

Clicked day '28' to complete date selection (one month from today) at (618, 463) on //div[text()='28']
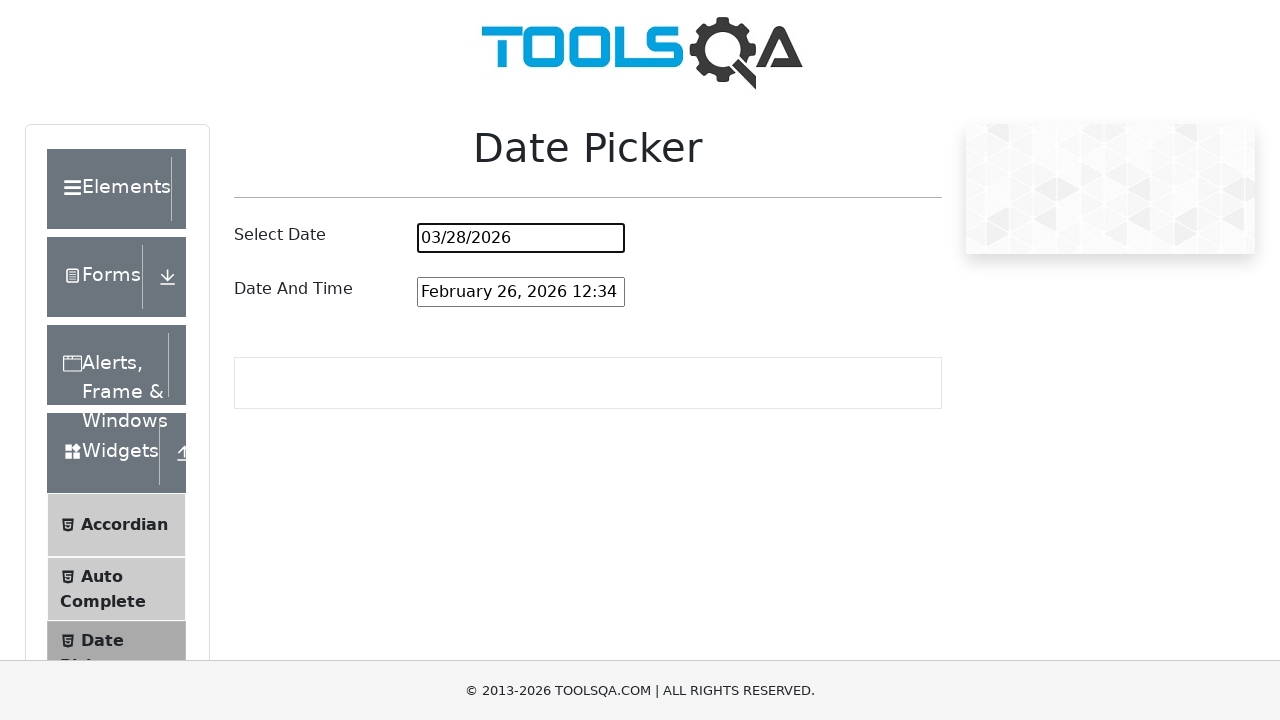

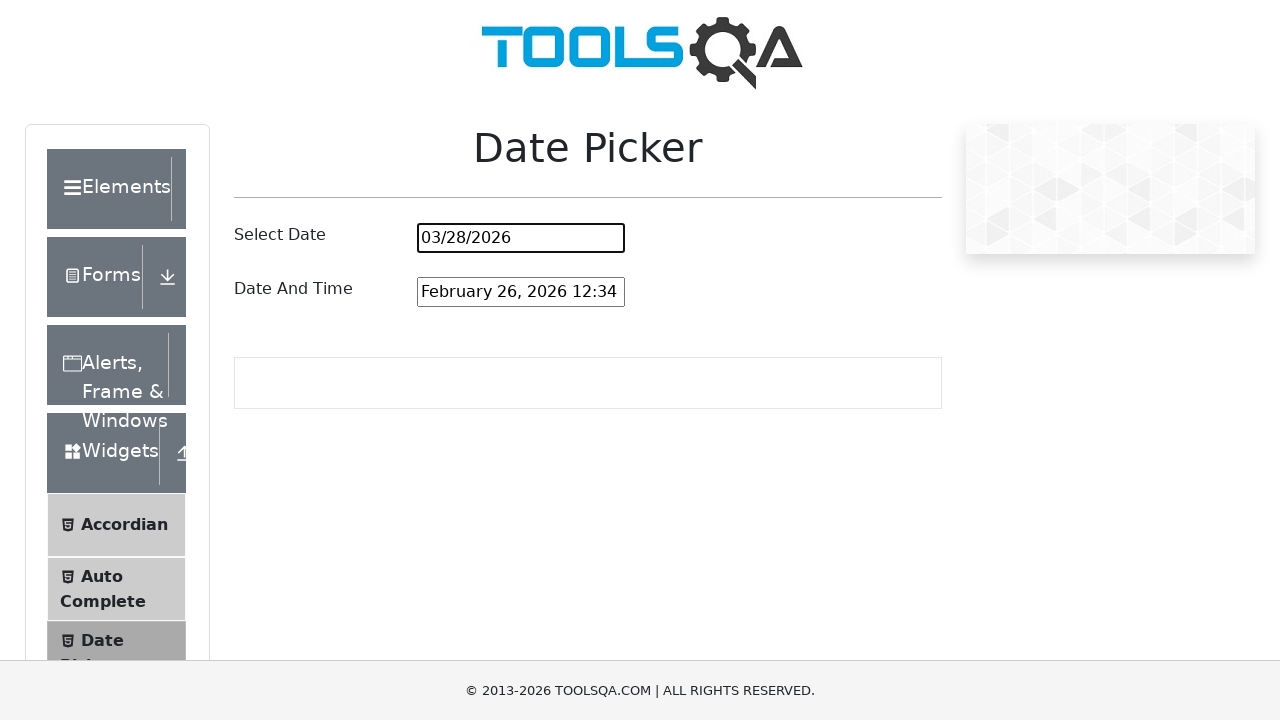